Tests a simple date picker by filling a date value directly into the birthday input field

Starting URL: https://www.lambdatest.com/selenium-playground/bootstrap-date-picker-demo

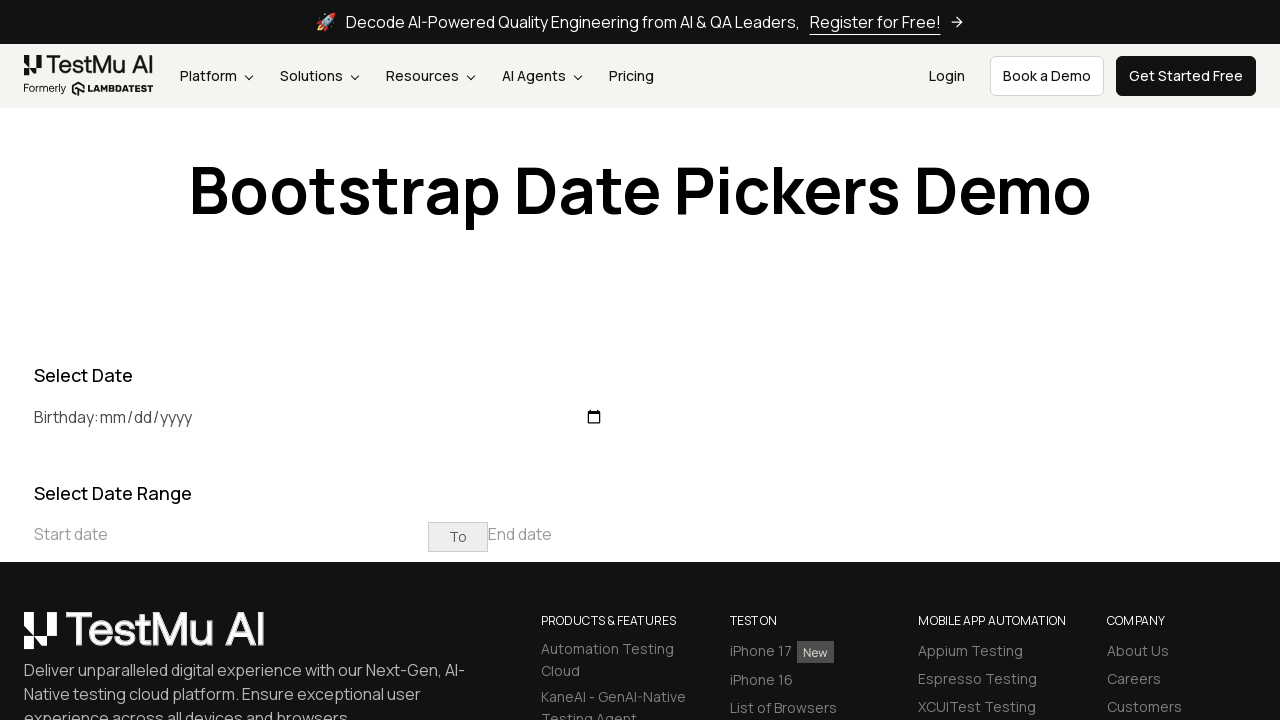

Filled birthday input field with date '2024-12-04' on #birthday
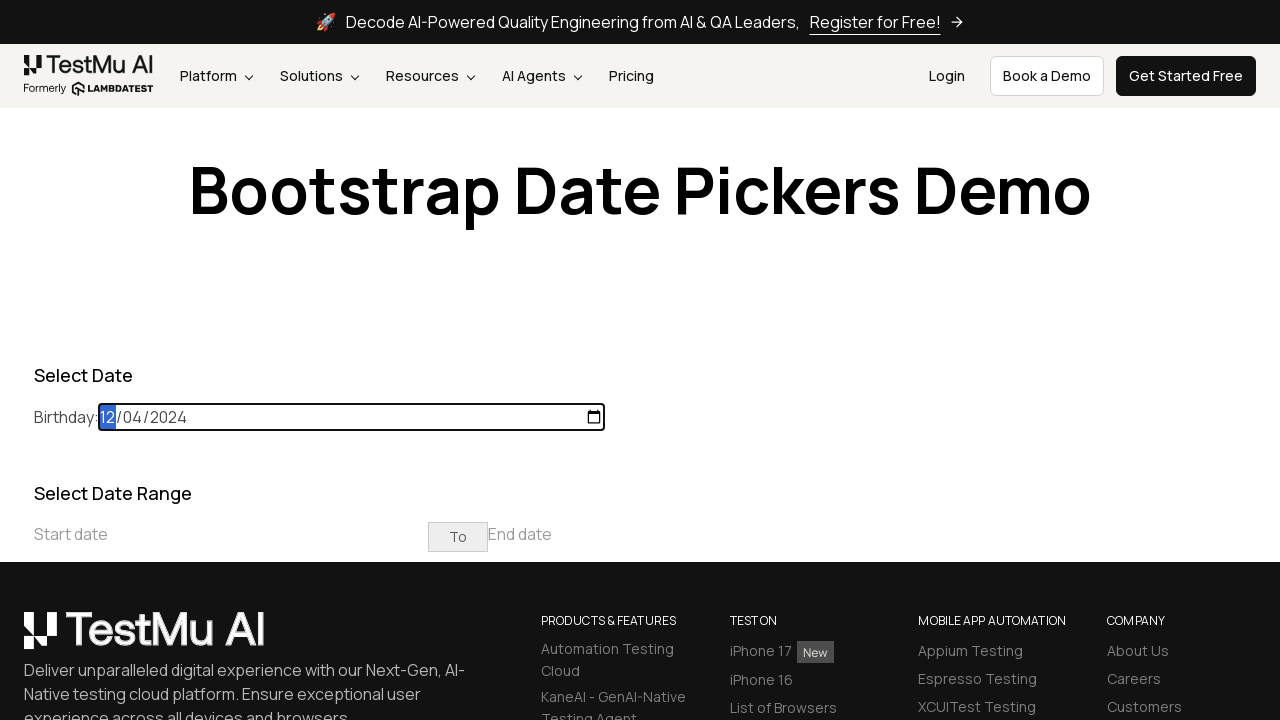

Waited 1 second for date to be set in the date picker
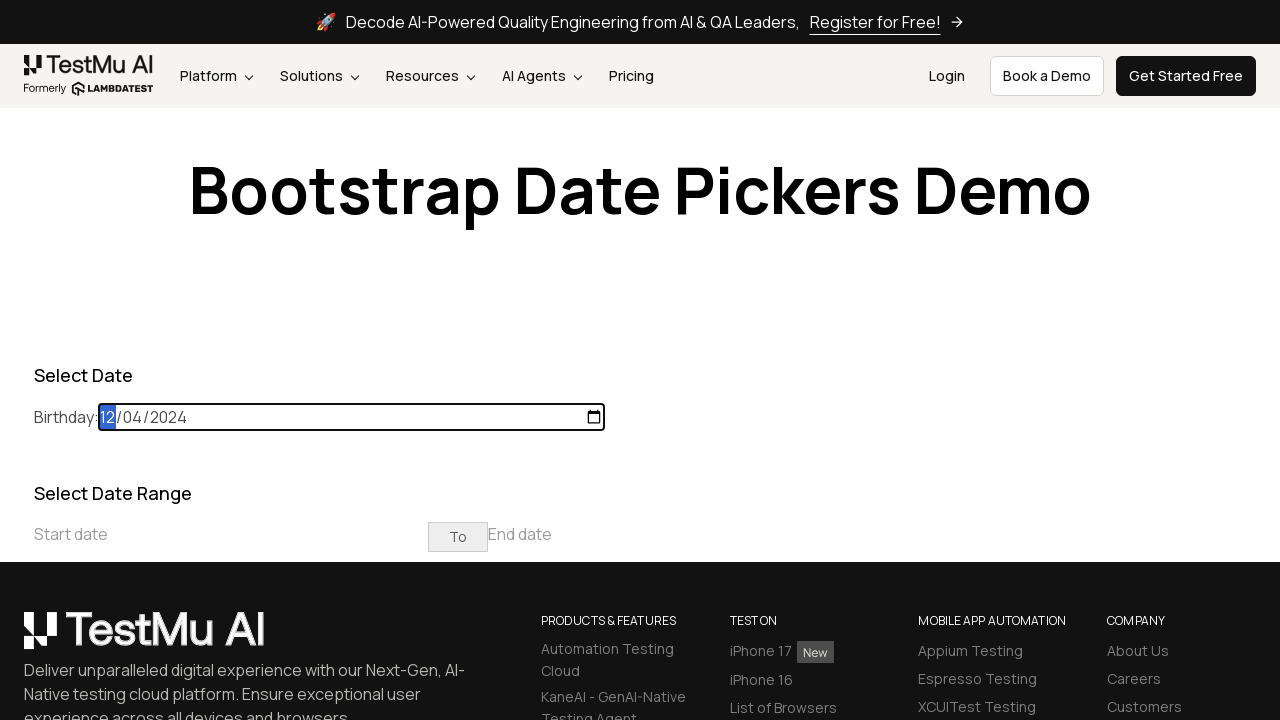

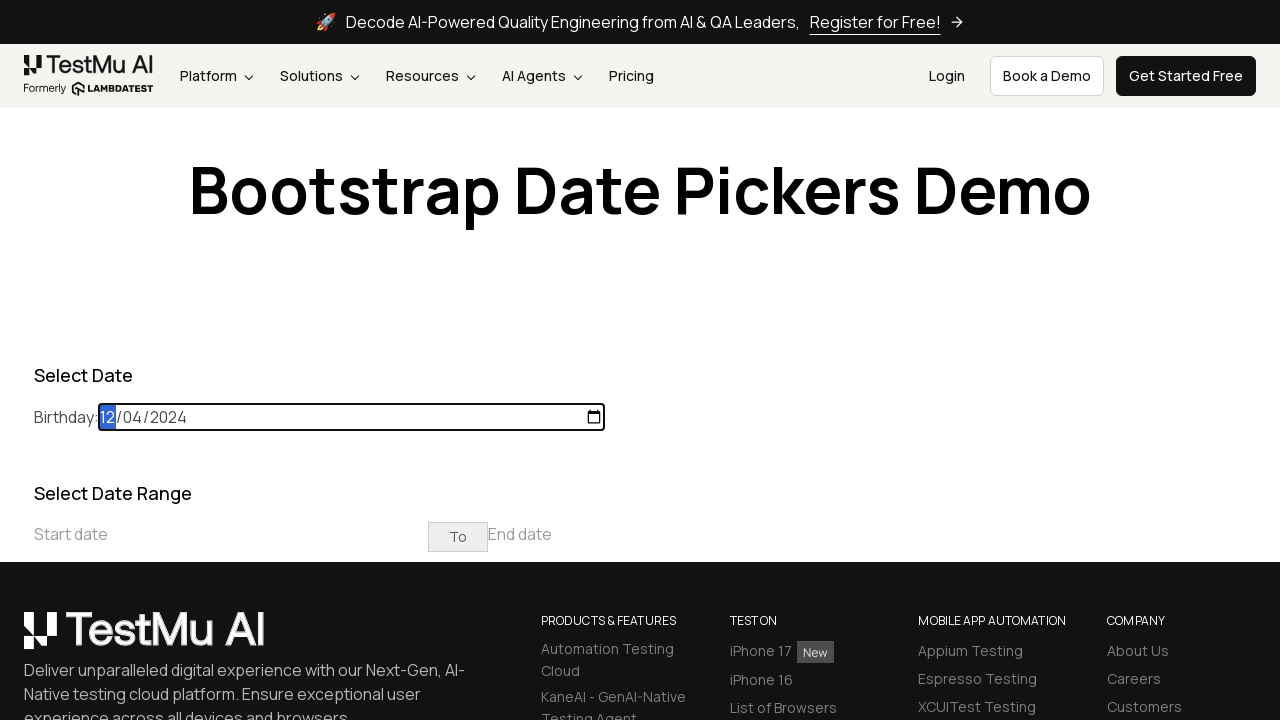